Tests registration form validation by submitting without username and verifying error message appears

Starting URL: https://parabank.parasoft.com/parabank/index.htm

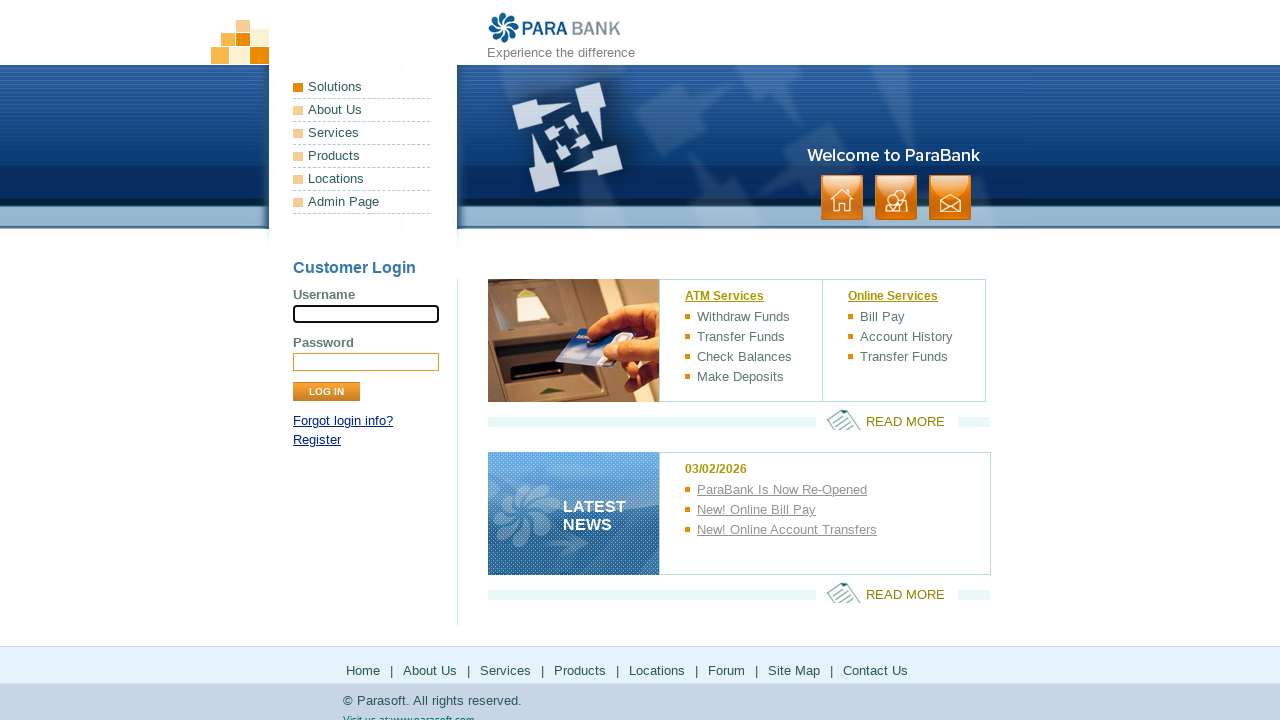

Clicked Register link to navigate to registration form at (317, 440) on text=Register
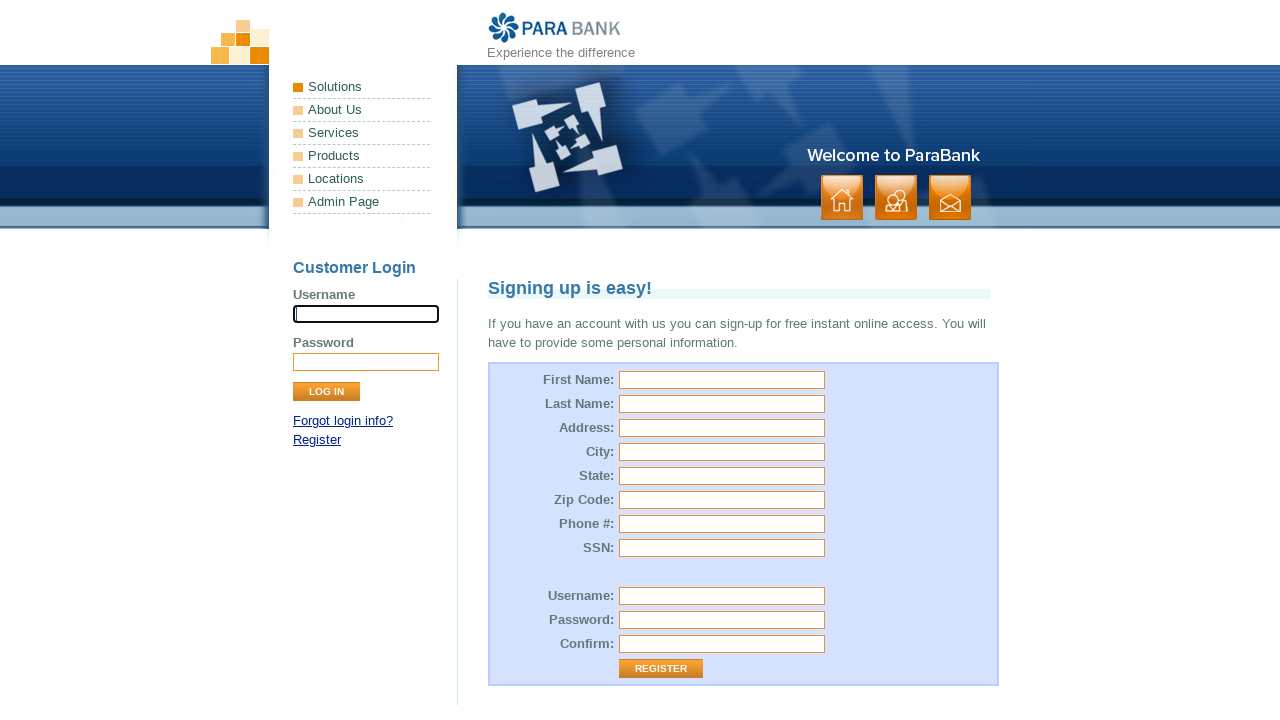

Registration form loaded and first name field appeared
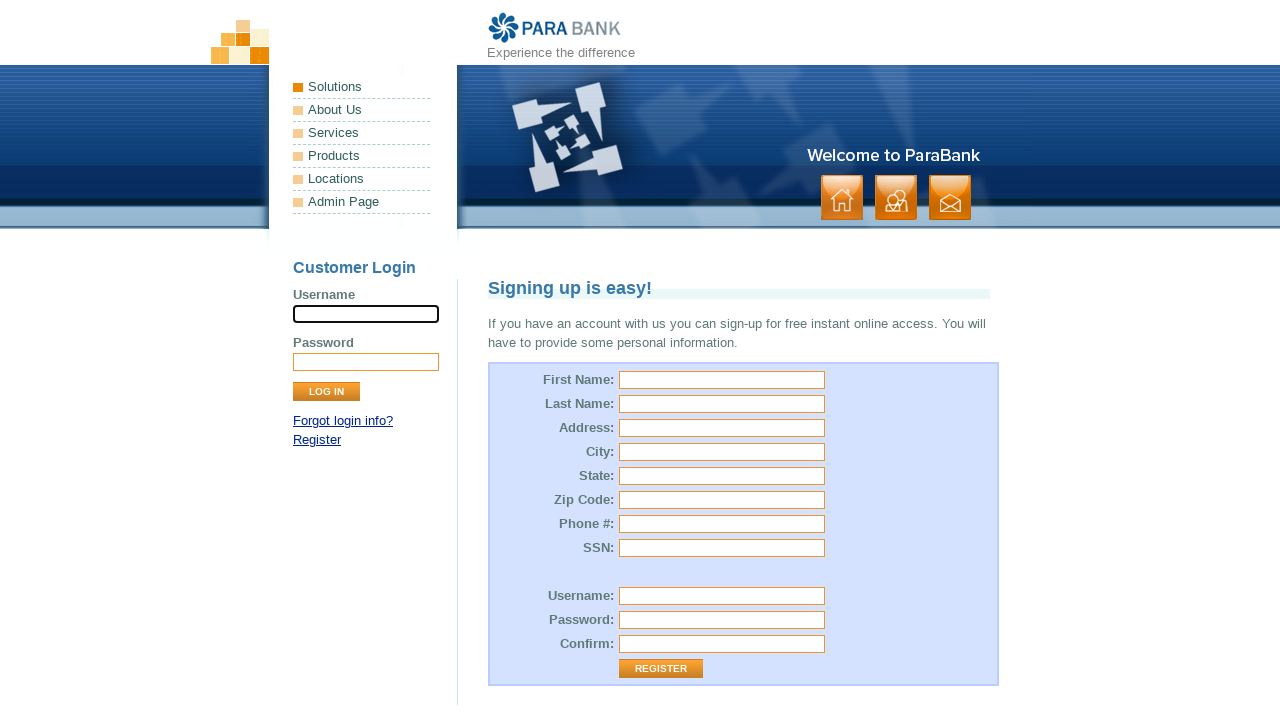

Filled first name field with 'Kevin' on #customer\.firstName
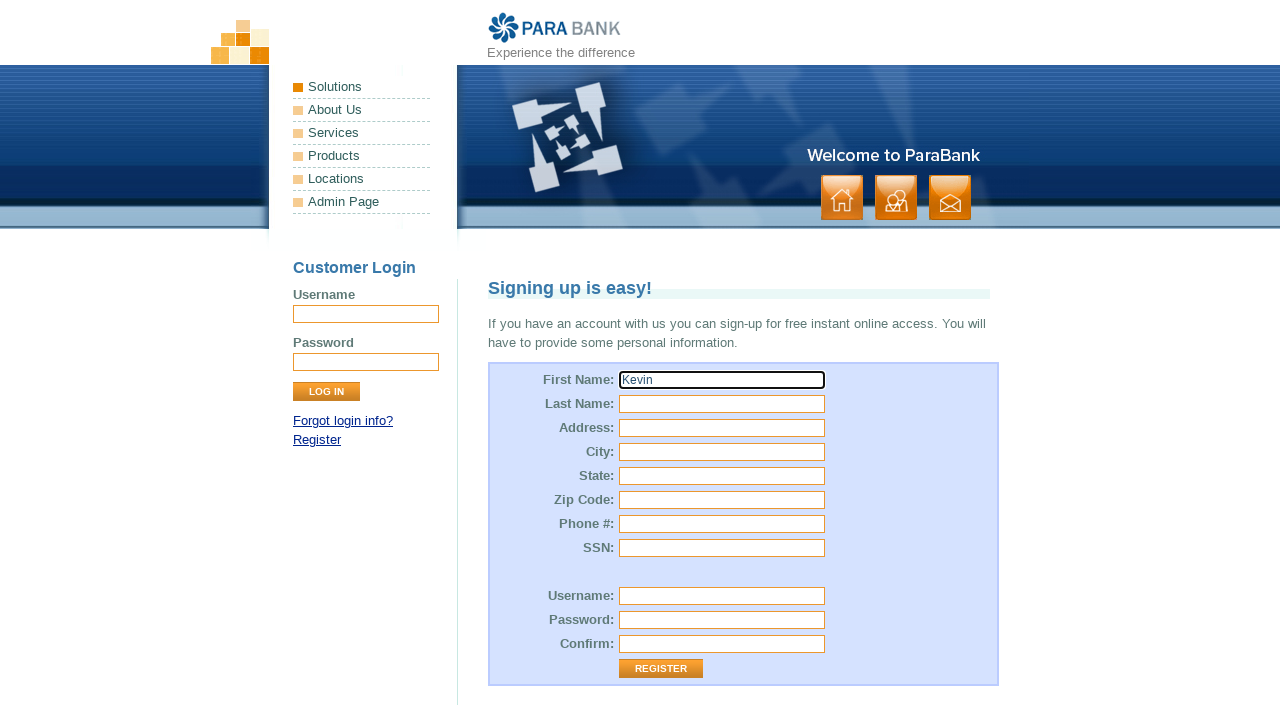

Filled last name field with 'Anderson' on #customer\.lastName
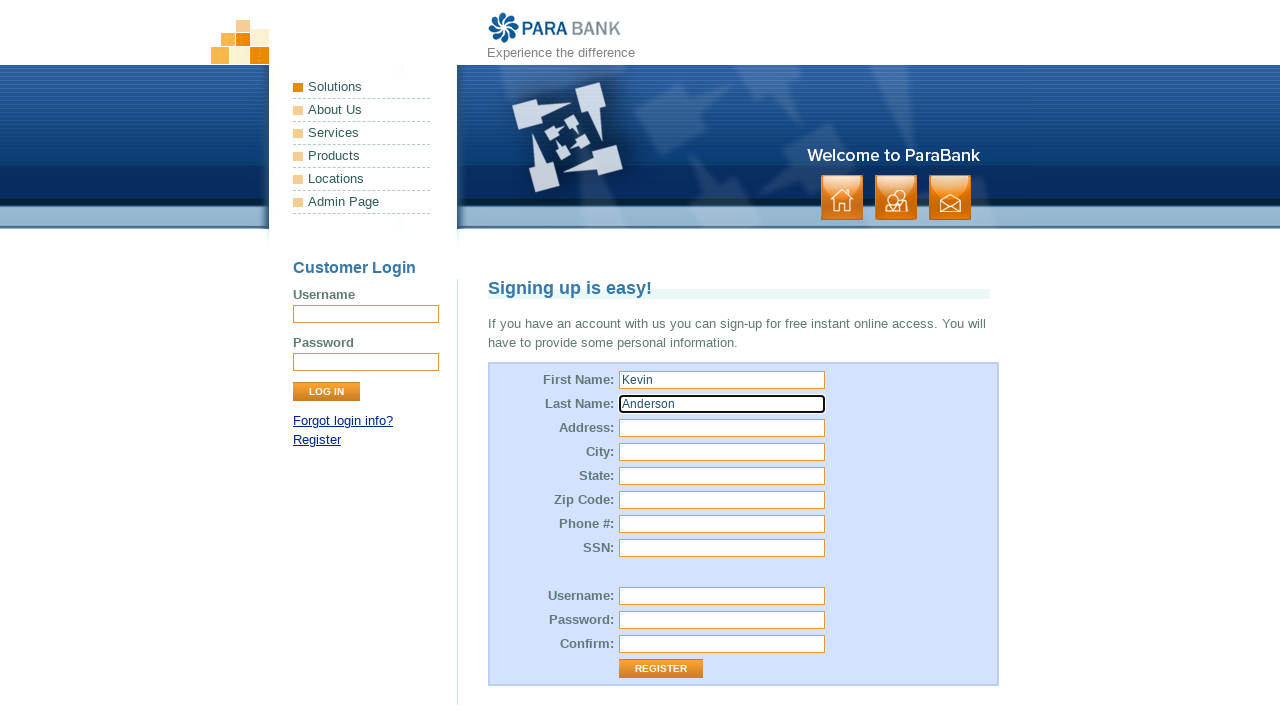

Filled street address field with '222 Aspen Way' on #customer\.address\.street
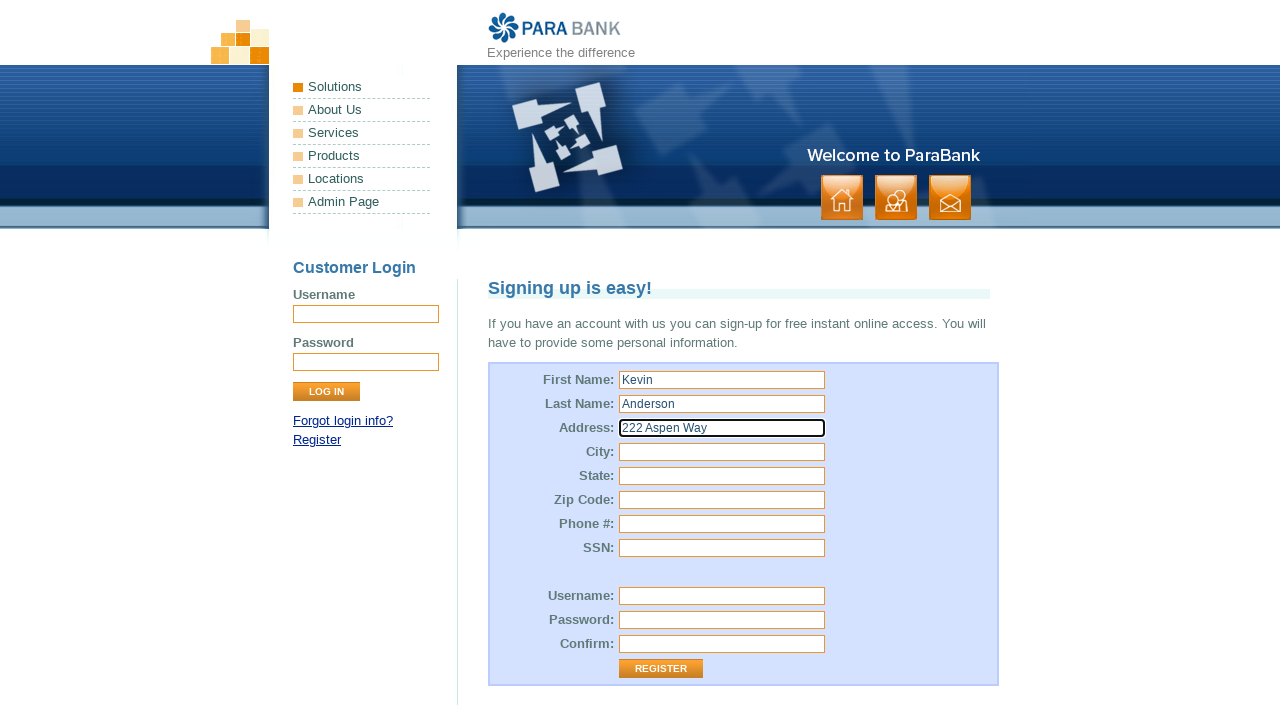

Filled city field with 'Atlanta' on #customer\.address\.city
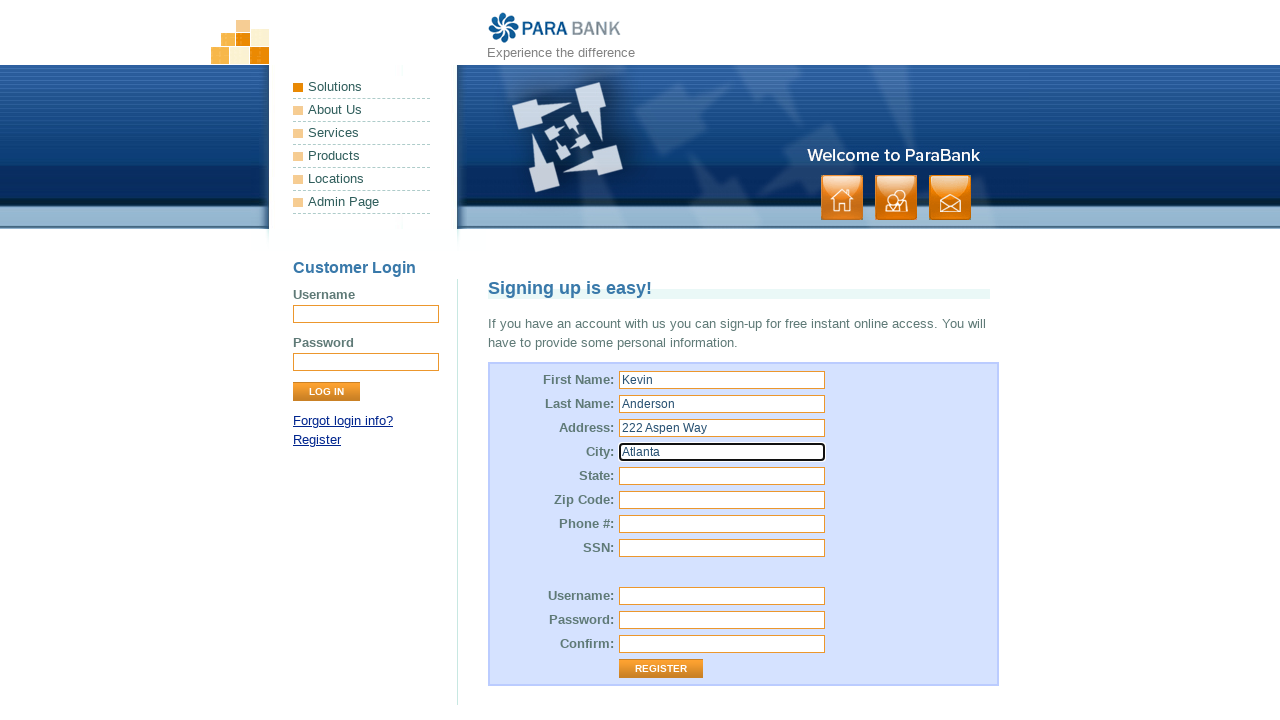

Filled state field with 'Georgia' on #customer\.address\.state
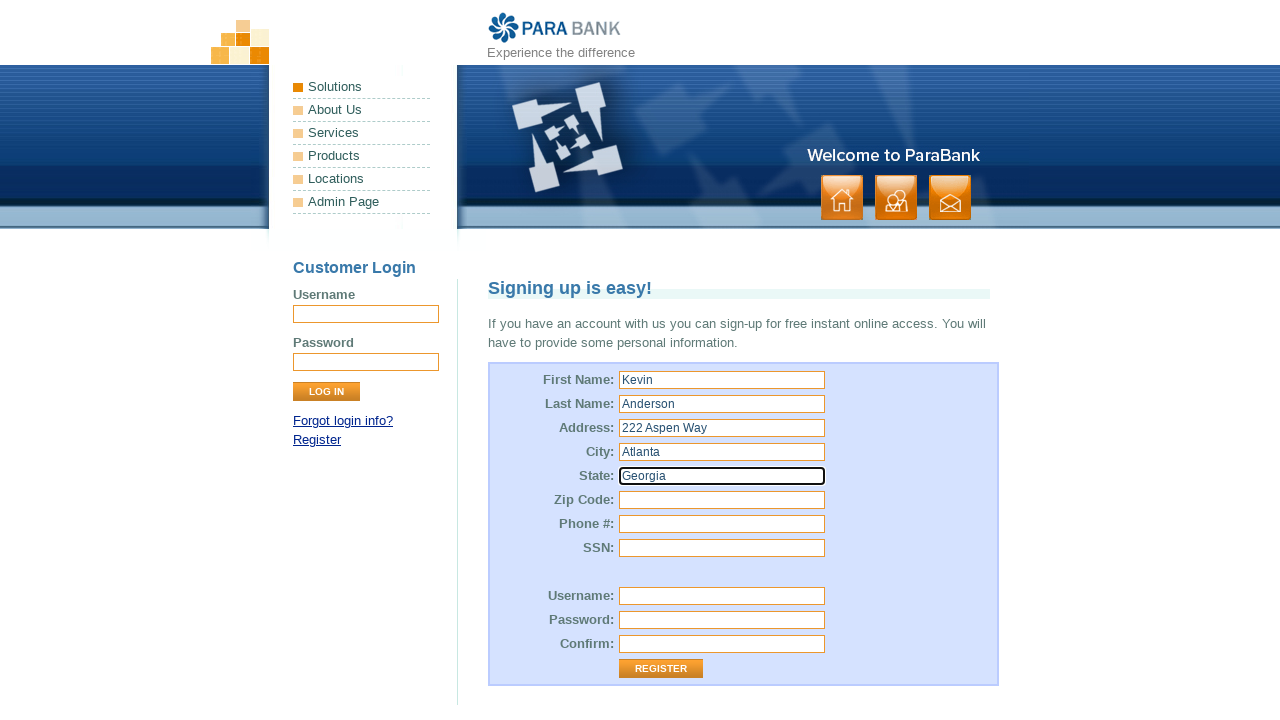

Filled zip code field with '30301' on #customer\.address\.zipCode
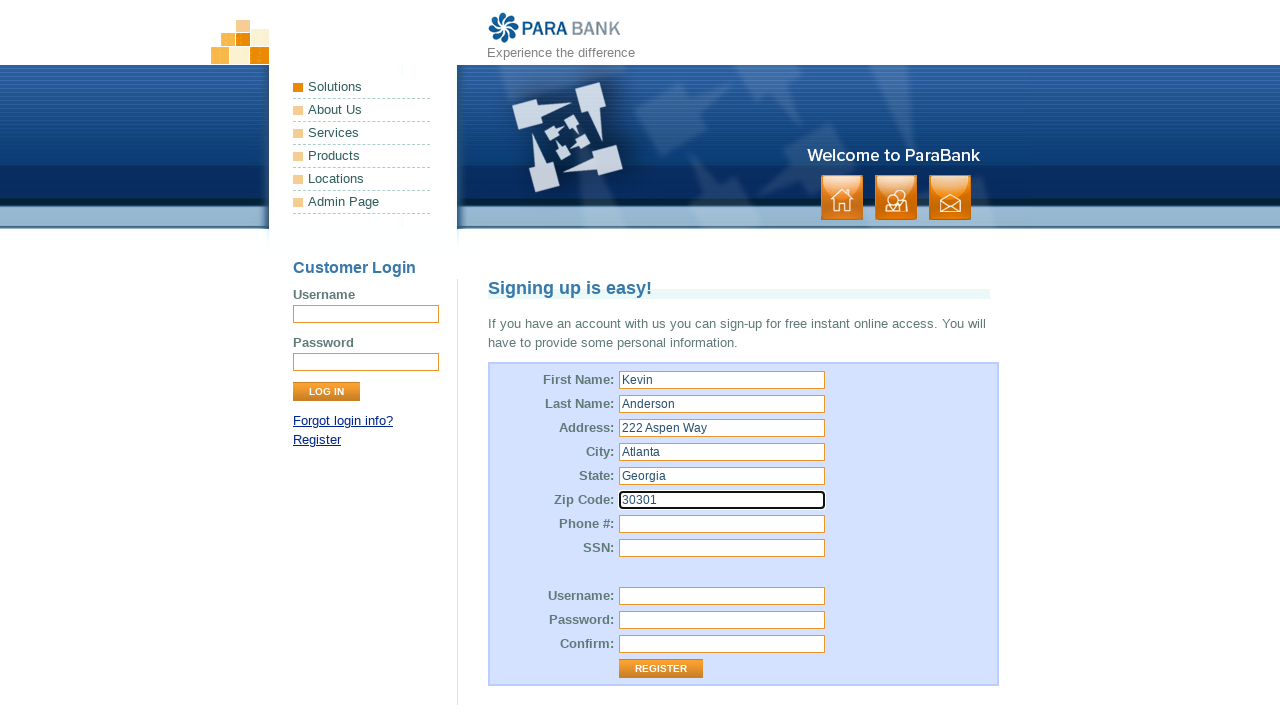

Filled phone number field with '4045557890' on #customer\.phoneNumber
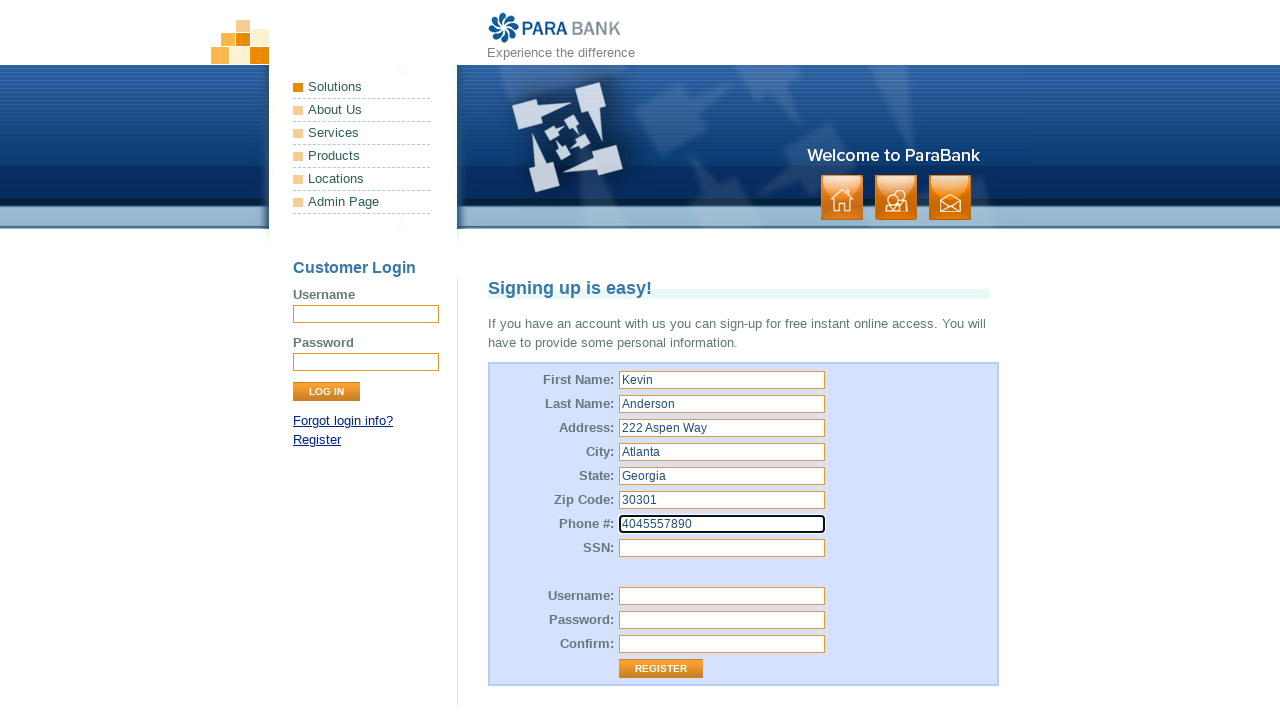

Filled SSN field with '323-11-56790' on #customer\.ssn
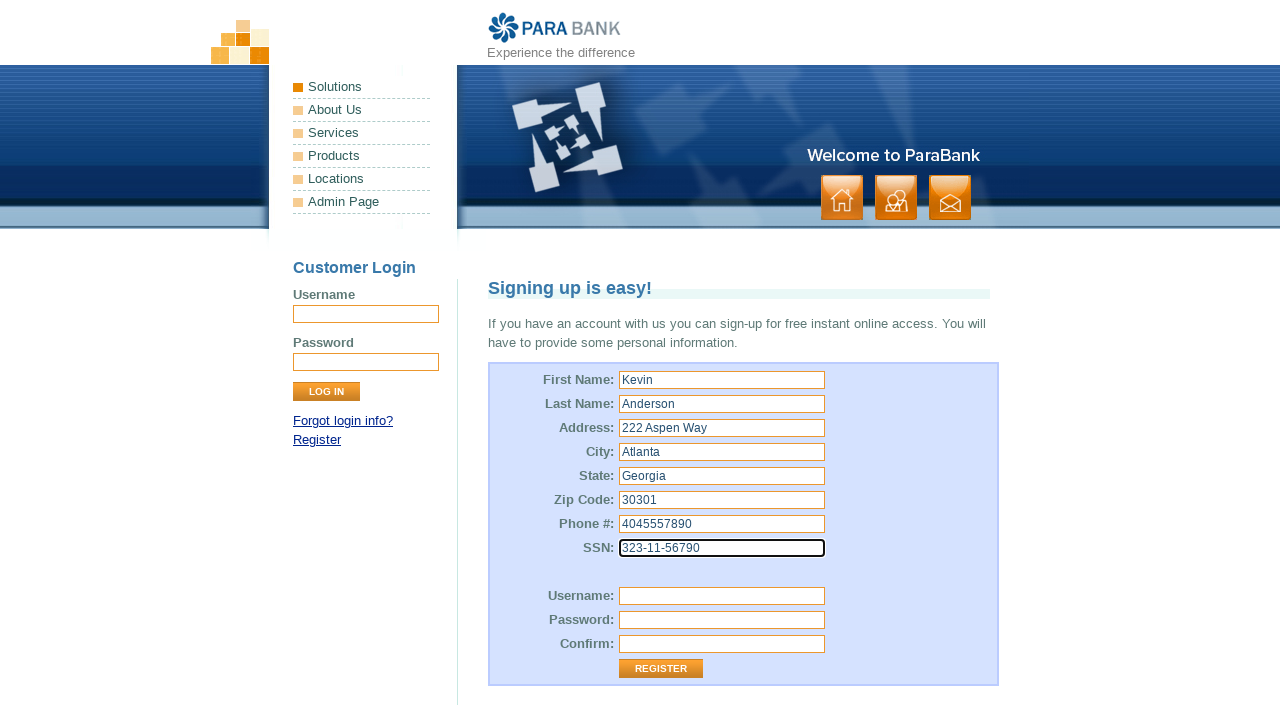

Filled password field with 'AndyPwd55!' on #customer\.password
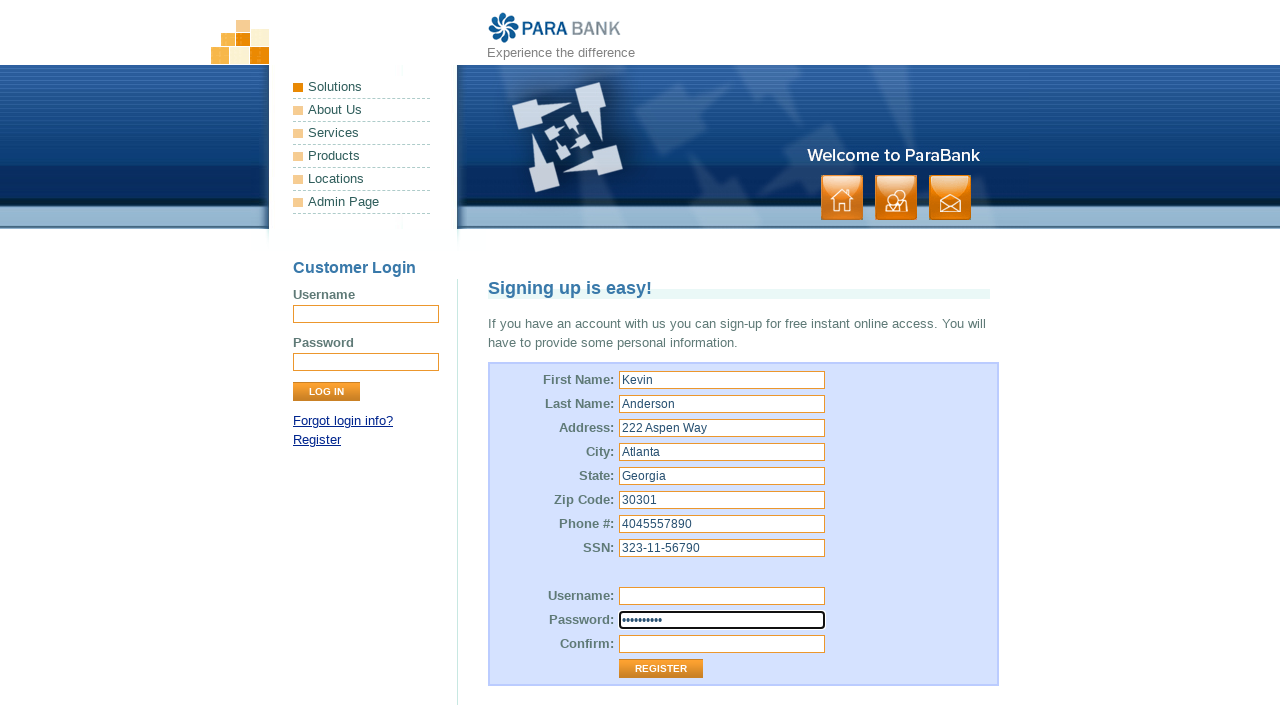

Filled repeated password field with 'AndyPwd55!' on #repeatedPassword
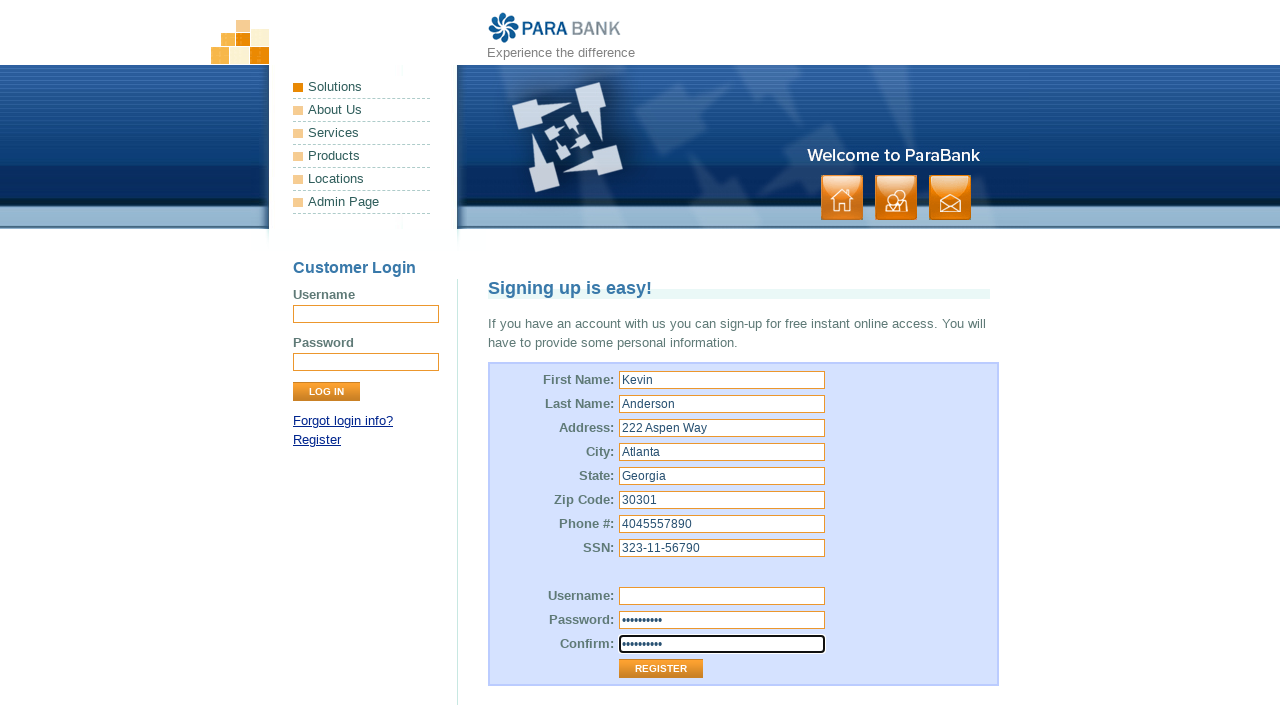

Clicked Register button to submit form without username at (661, 669) on input[value='Register']
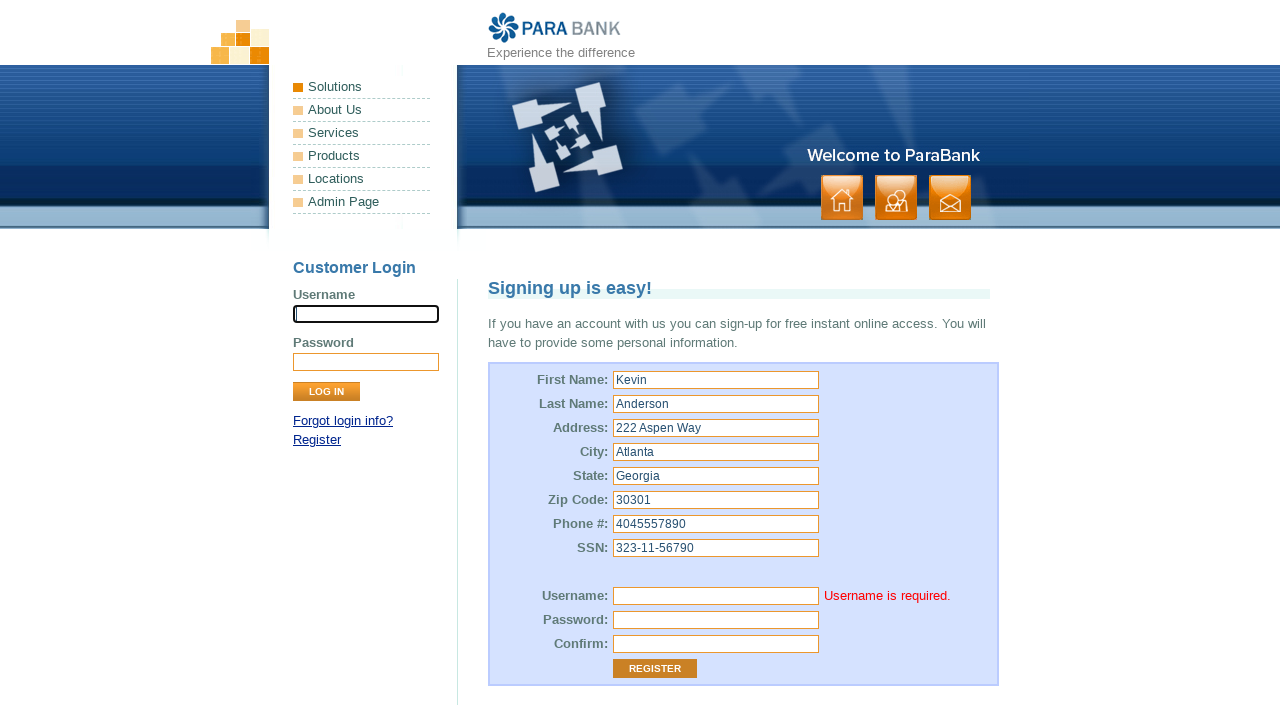

Username error message appeared, validating form validation
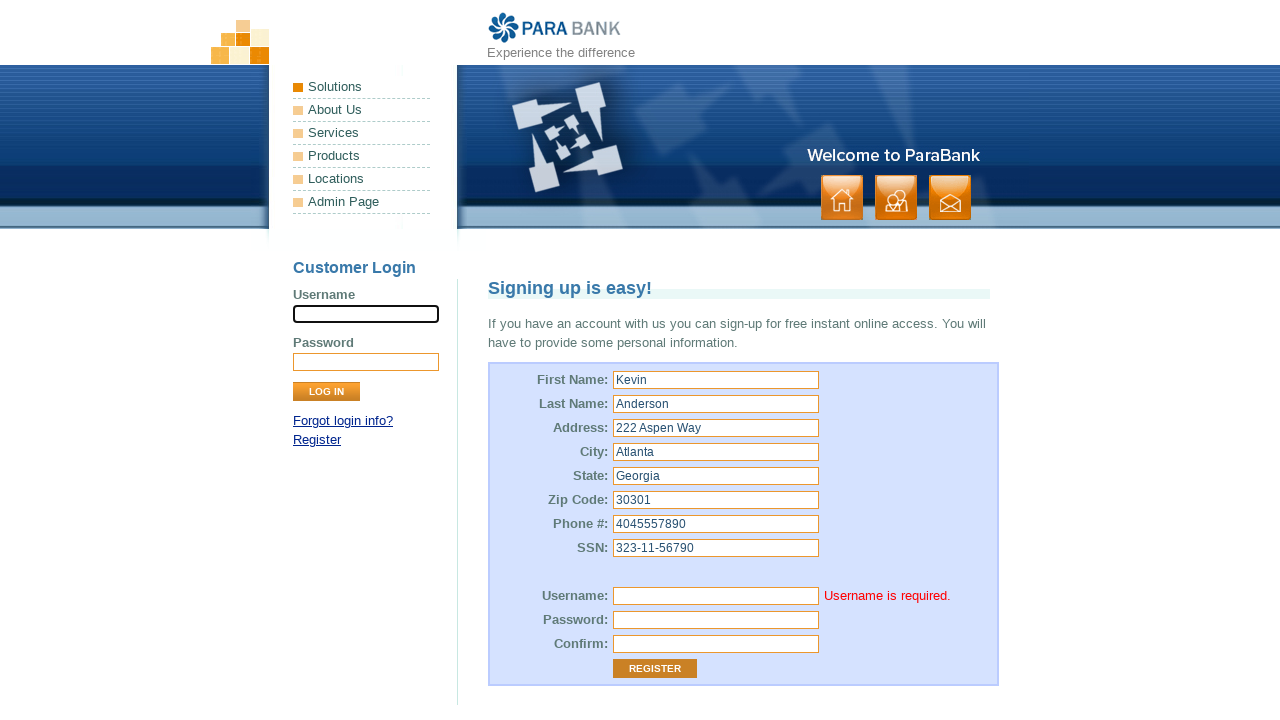

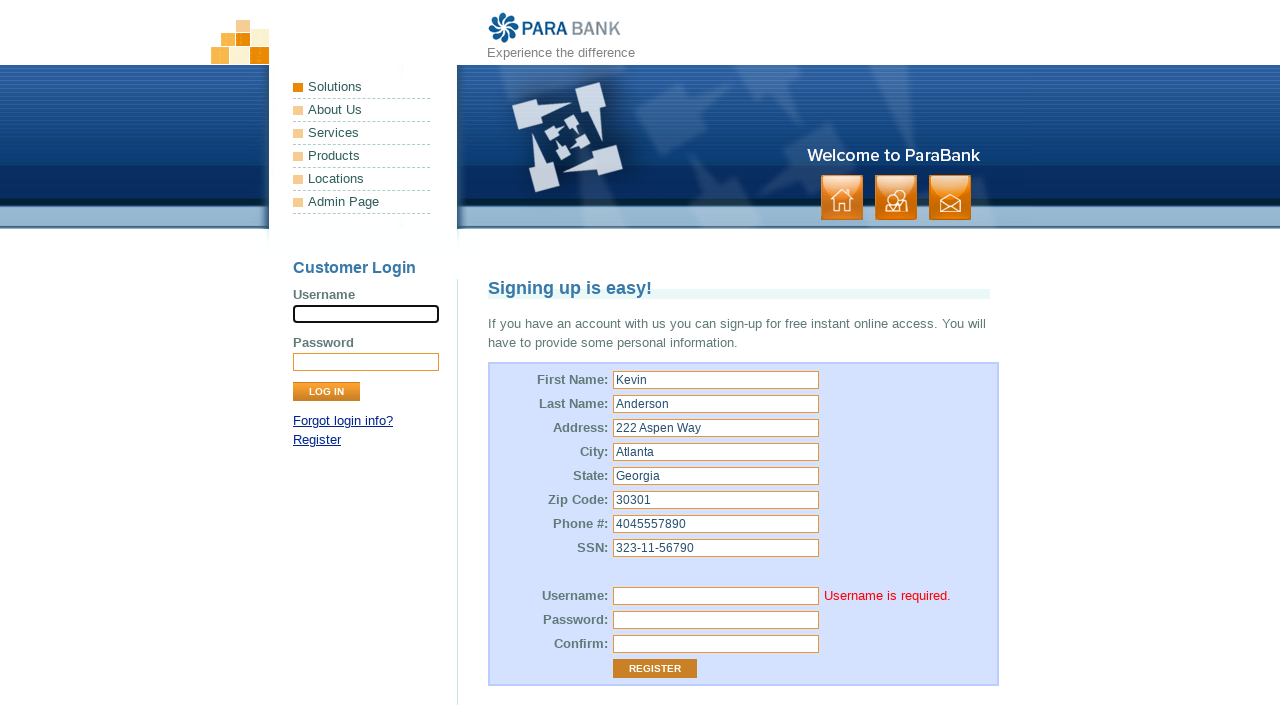